Tests clicking a button with dynamic class attributes, handling the resulting alert dialog, and refreshing the page - repeated 3 times to verify consistent behavior

Starting URL: http://uitestingplayground.com/classattr

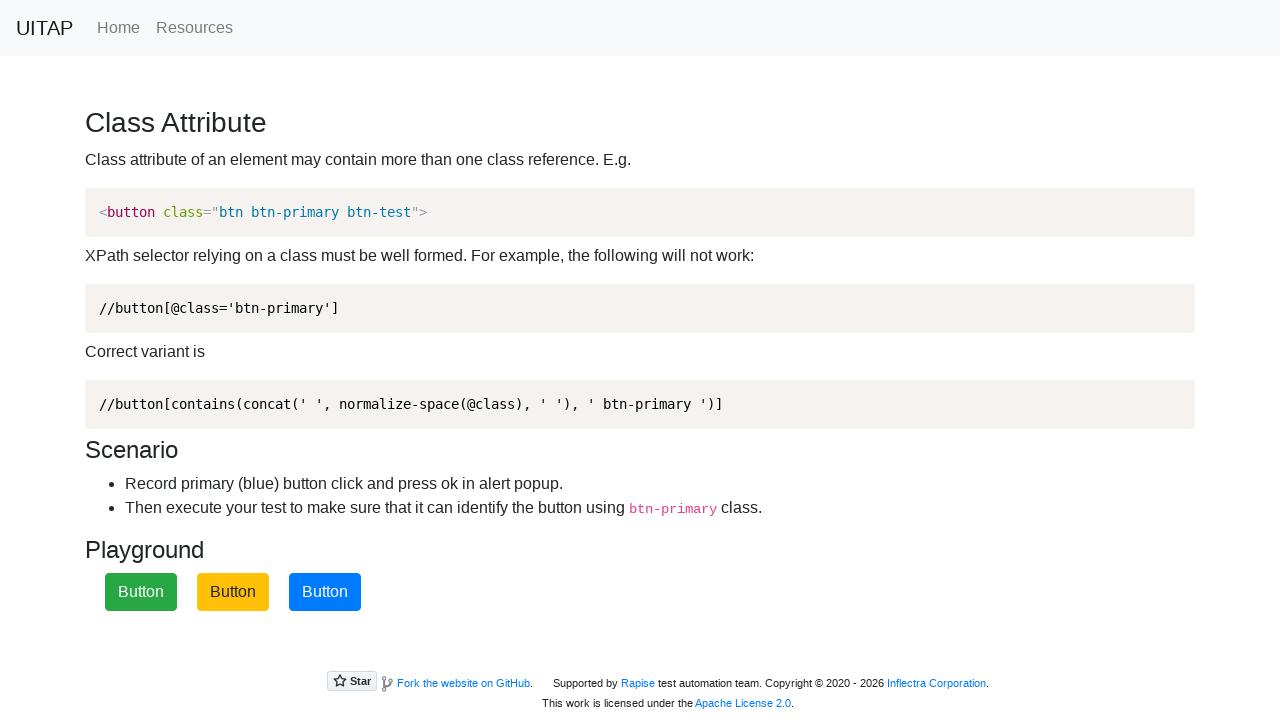

Clicked primary button with dynamic class attributes (iteration 1) at (325, 592) on button.btn-primary
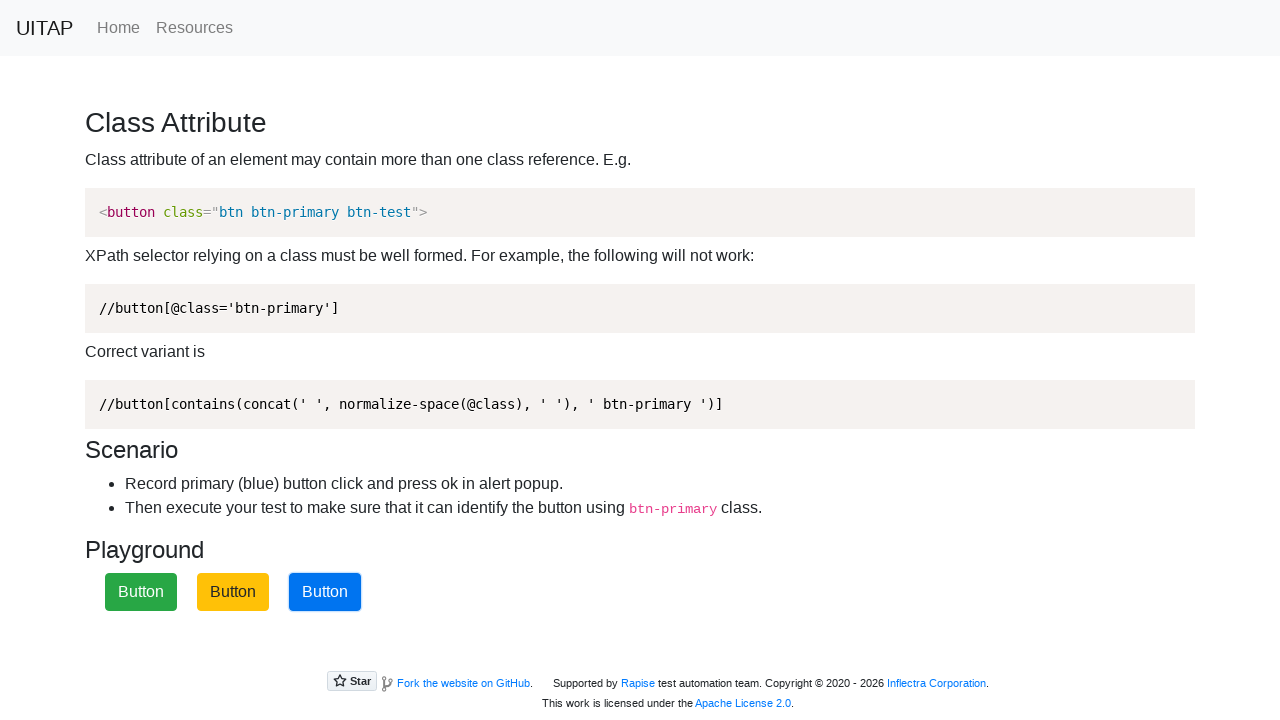

Set up dialog handler to accept alert (iteration 1)
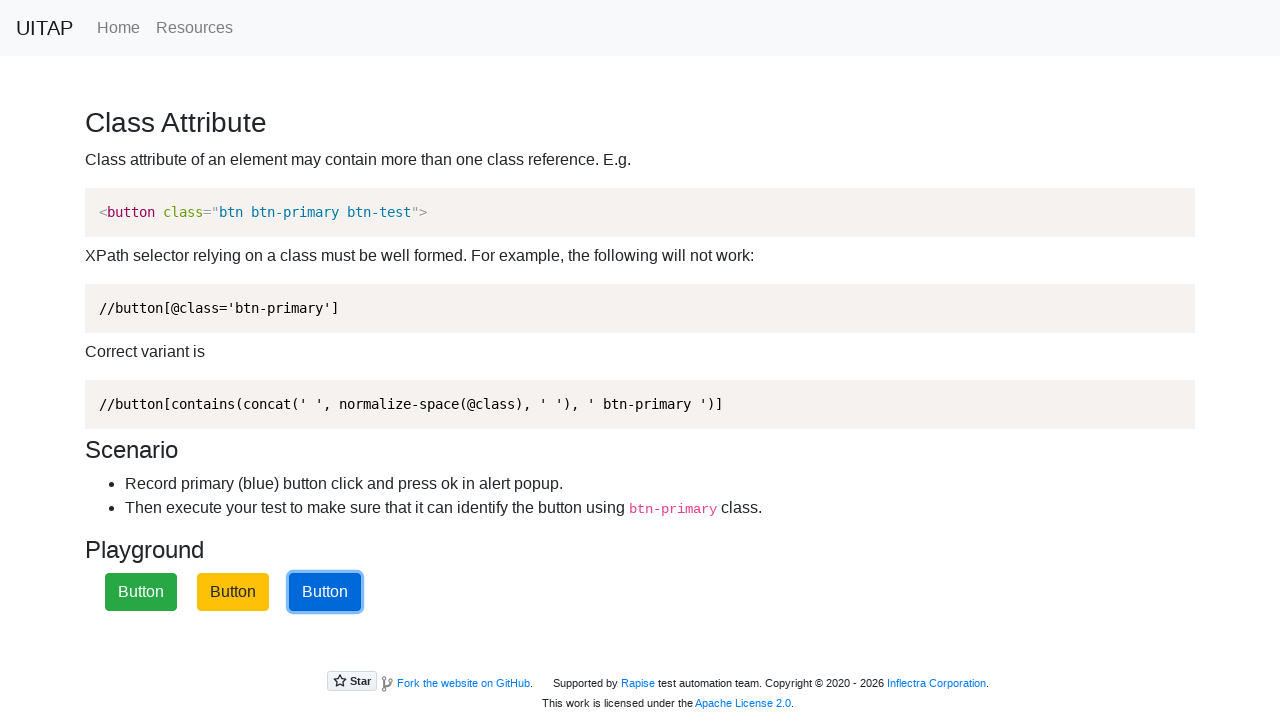

Refreshed page (iteration 1)
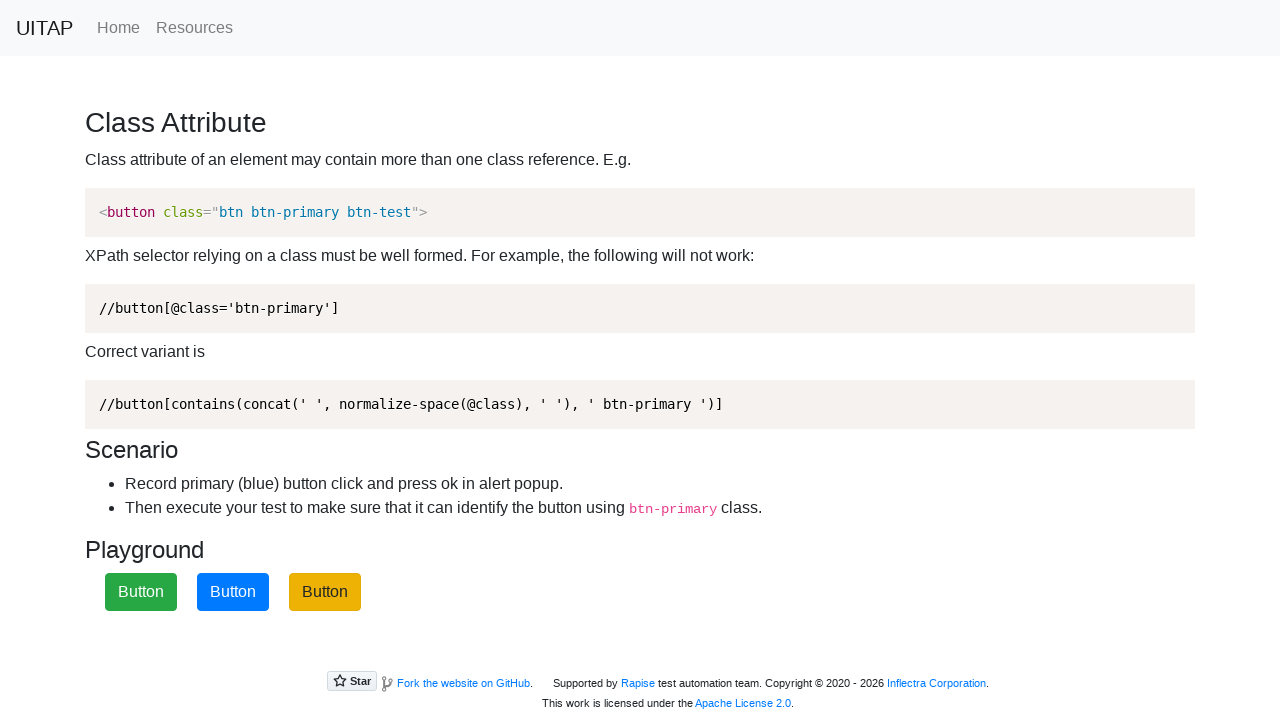

Clicked primary button with dynamic class attributes (iteration 2) at (233, 592) on button.btn-primary
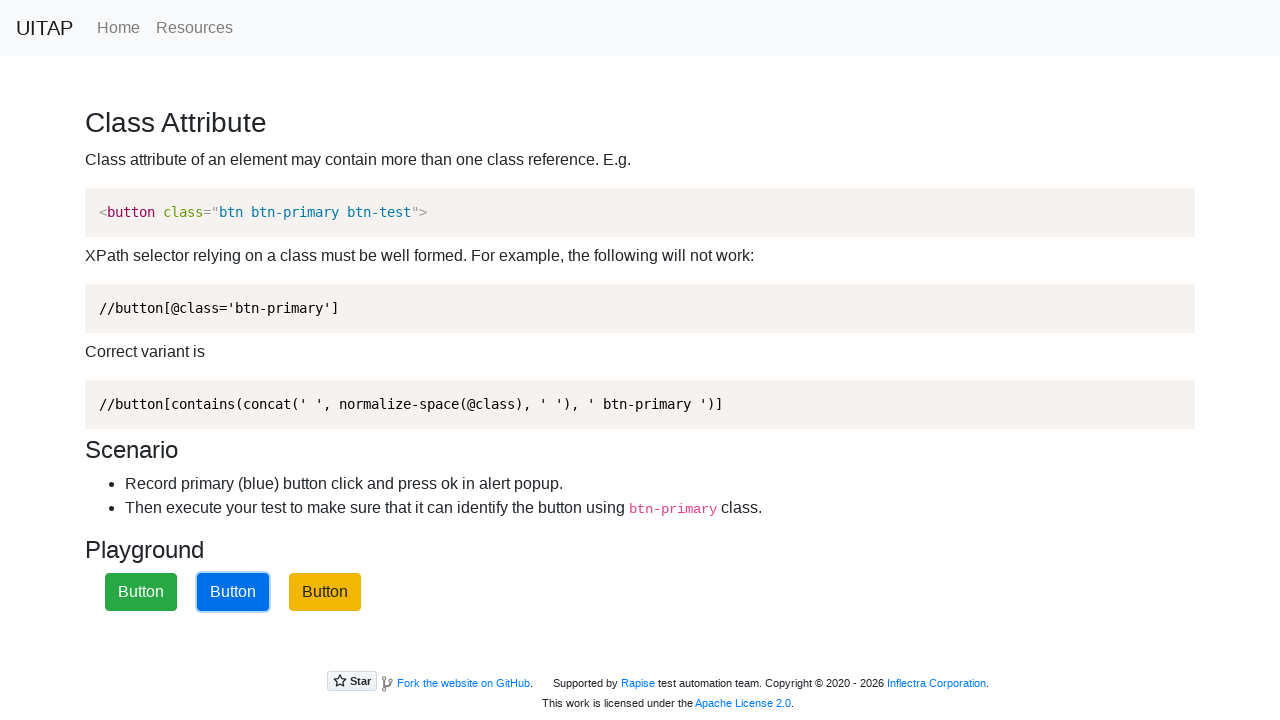

Set up dialog handler to accept alert (iteration 2)
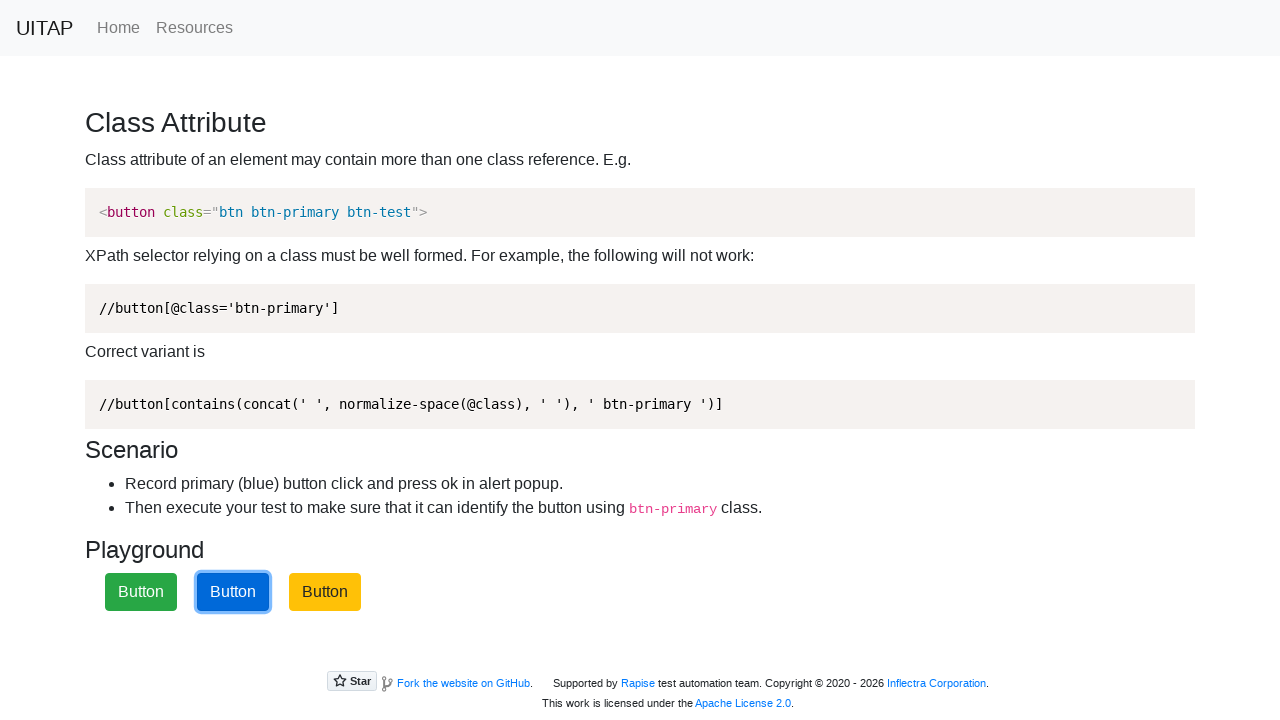

Refreshed page (iteration 2)
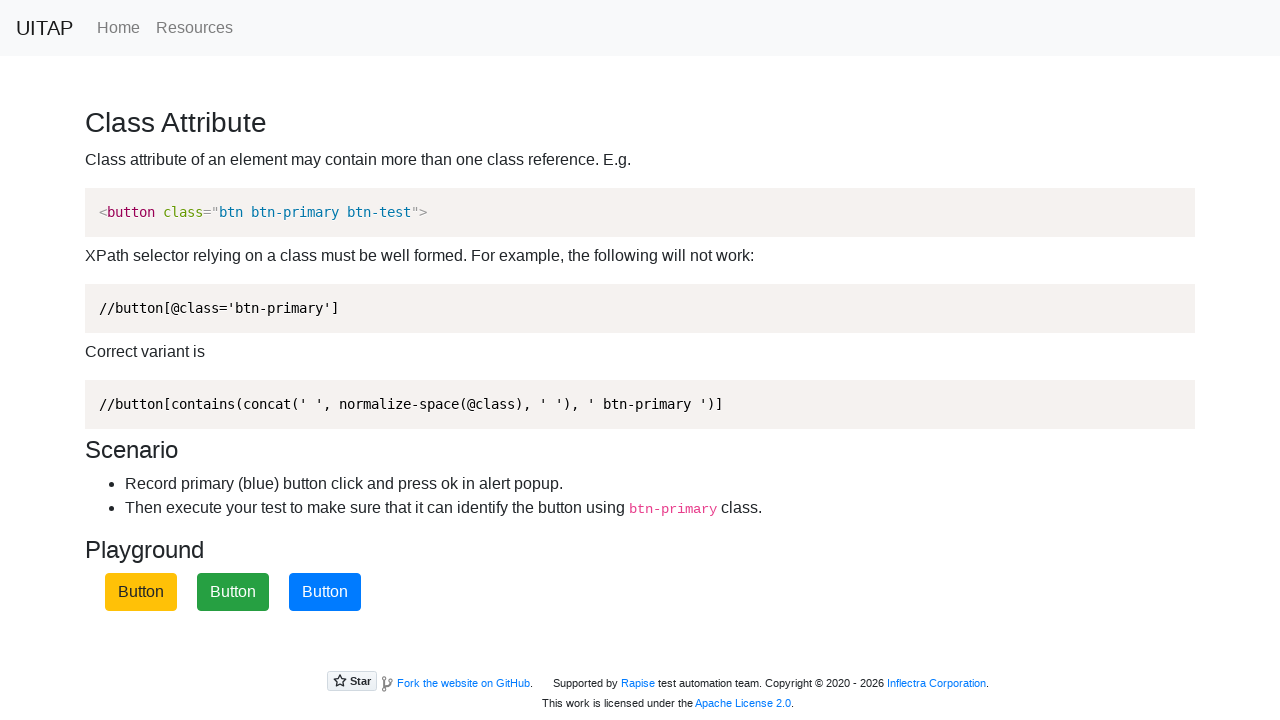

Clicked primary button with dynamic class attributes (iteration 3) at (325, 592) on button.btn-primary
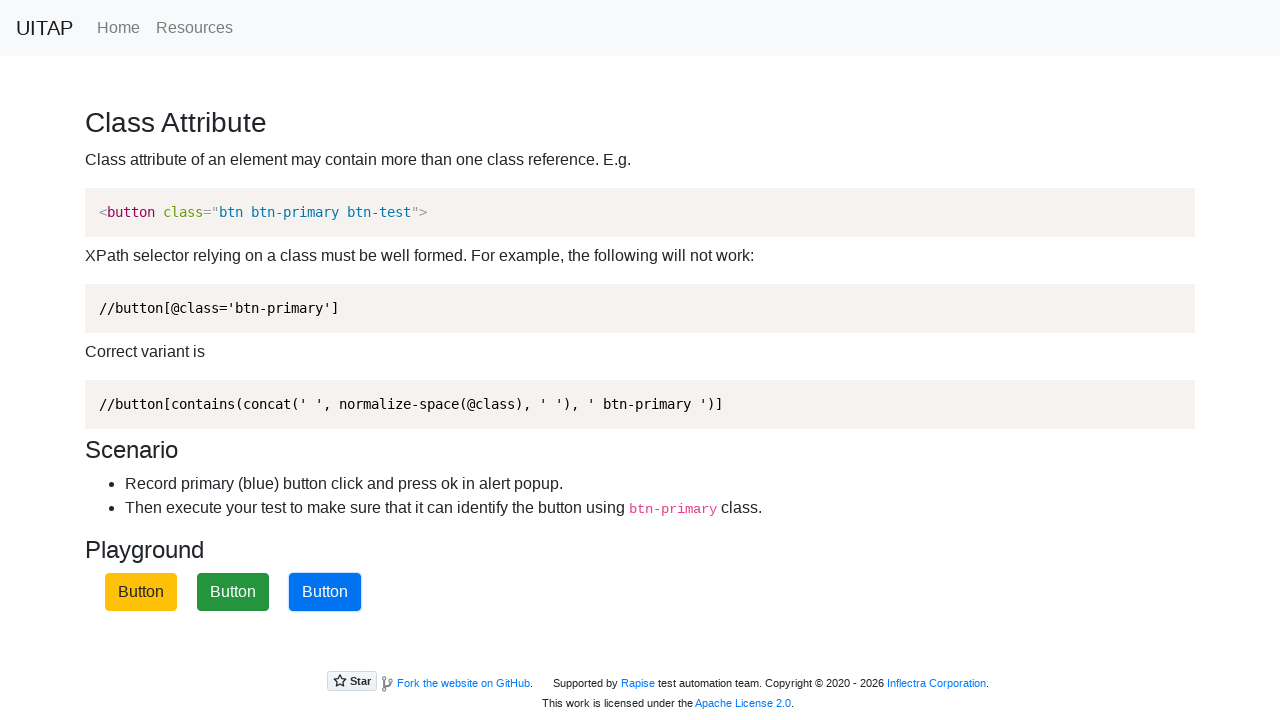

Set up dialog handler to accept alert (iteration 3)
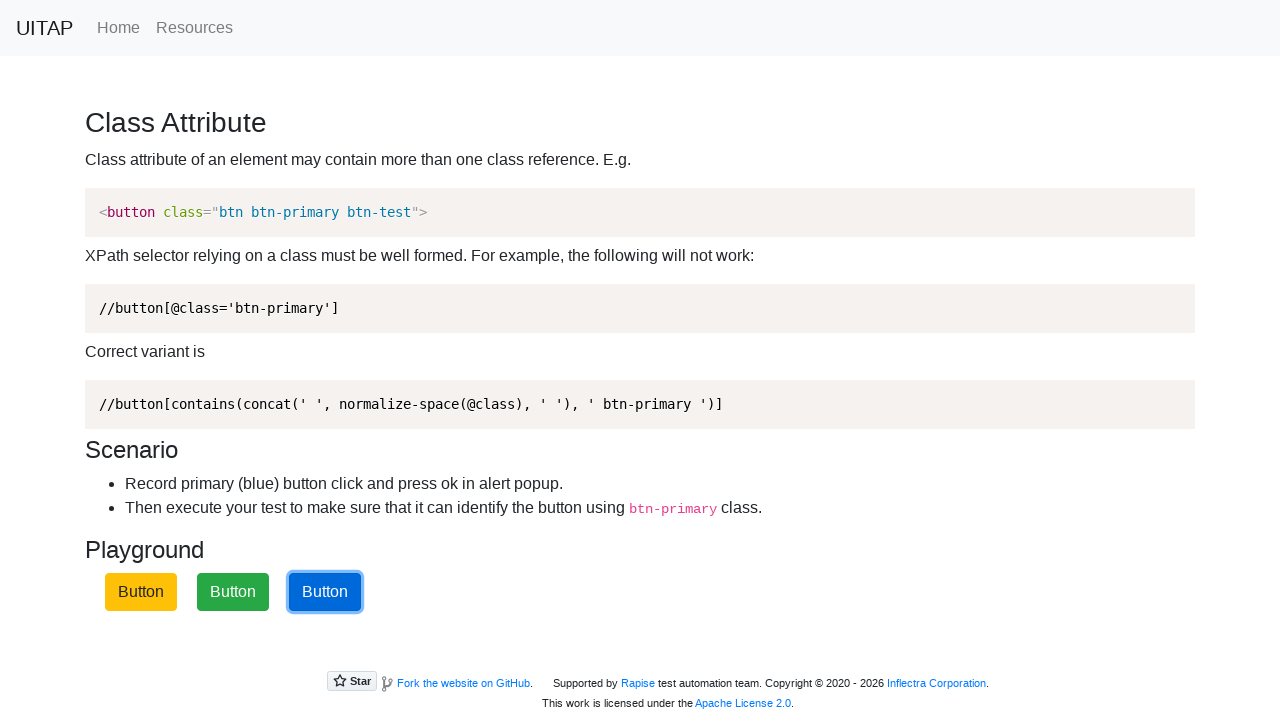

Refreshed page (iteration 3)
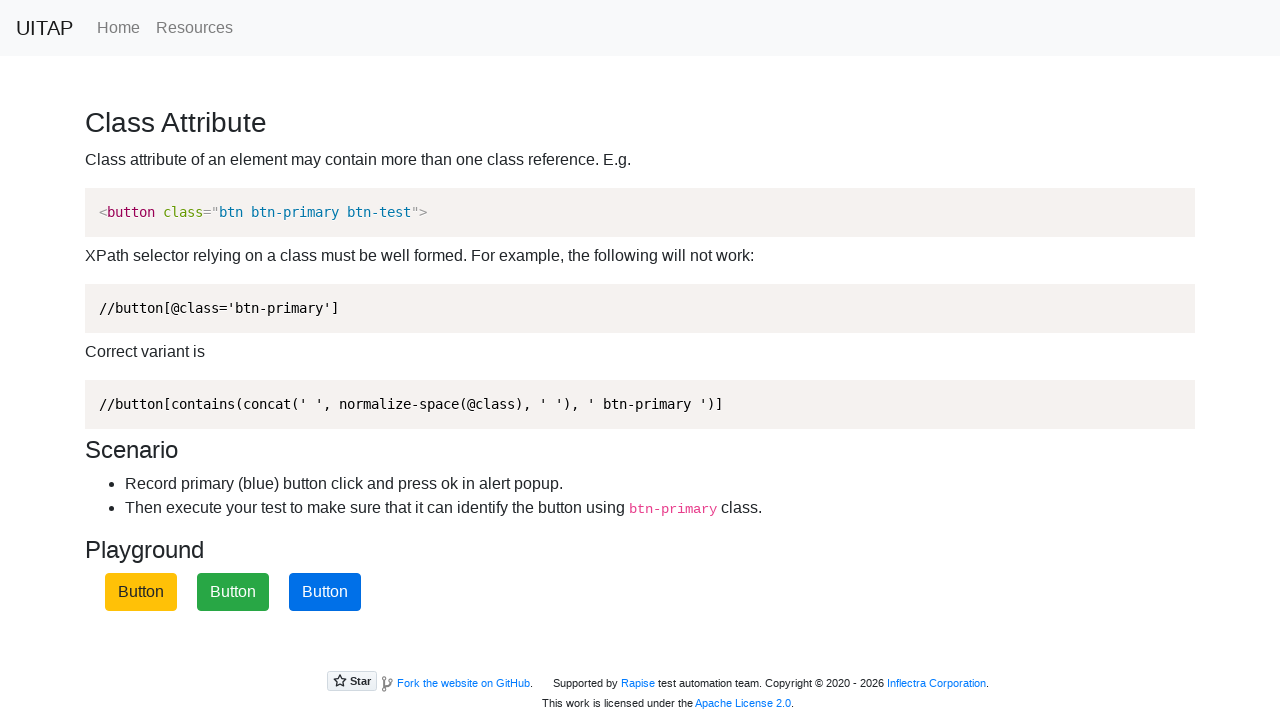

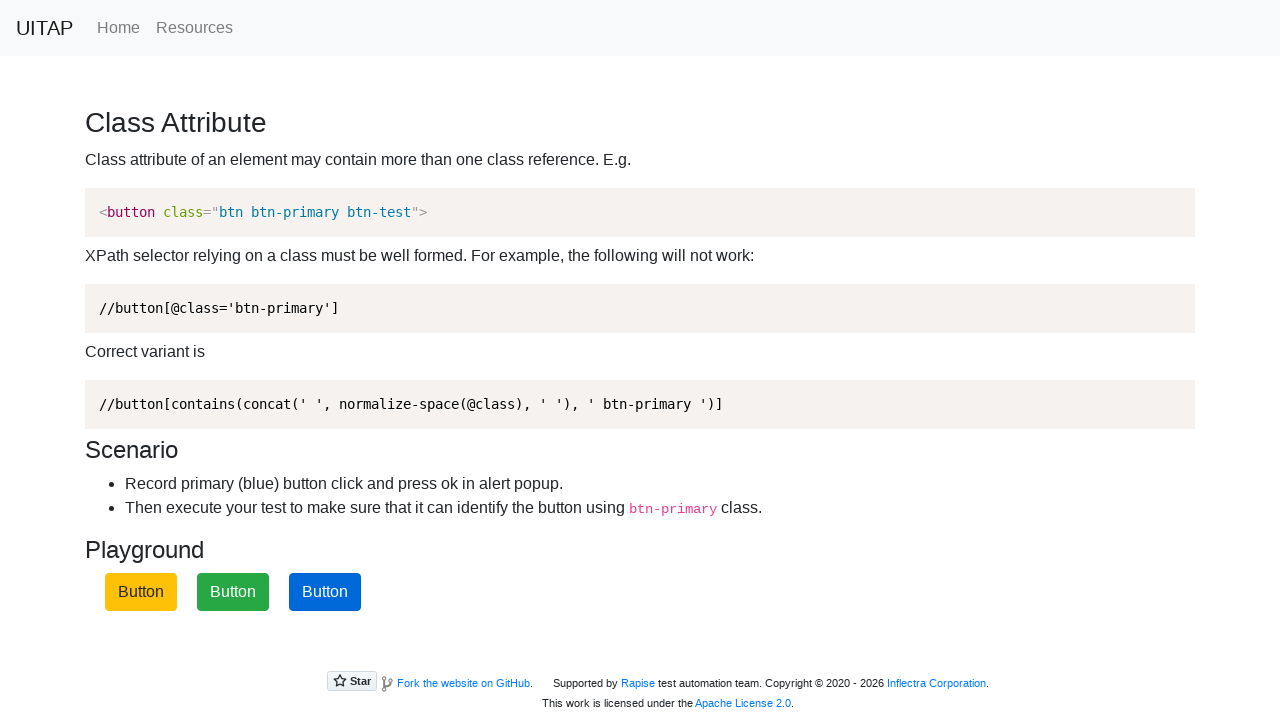